Tests keyboard interactions by copying text from one text area and pasting it into another using keyboard shortcuts

Starting URL: https://extendsclass.com/text-compare.html

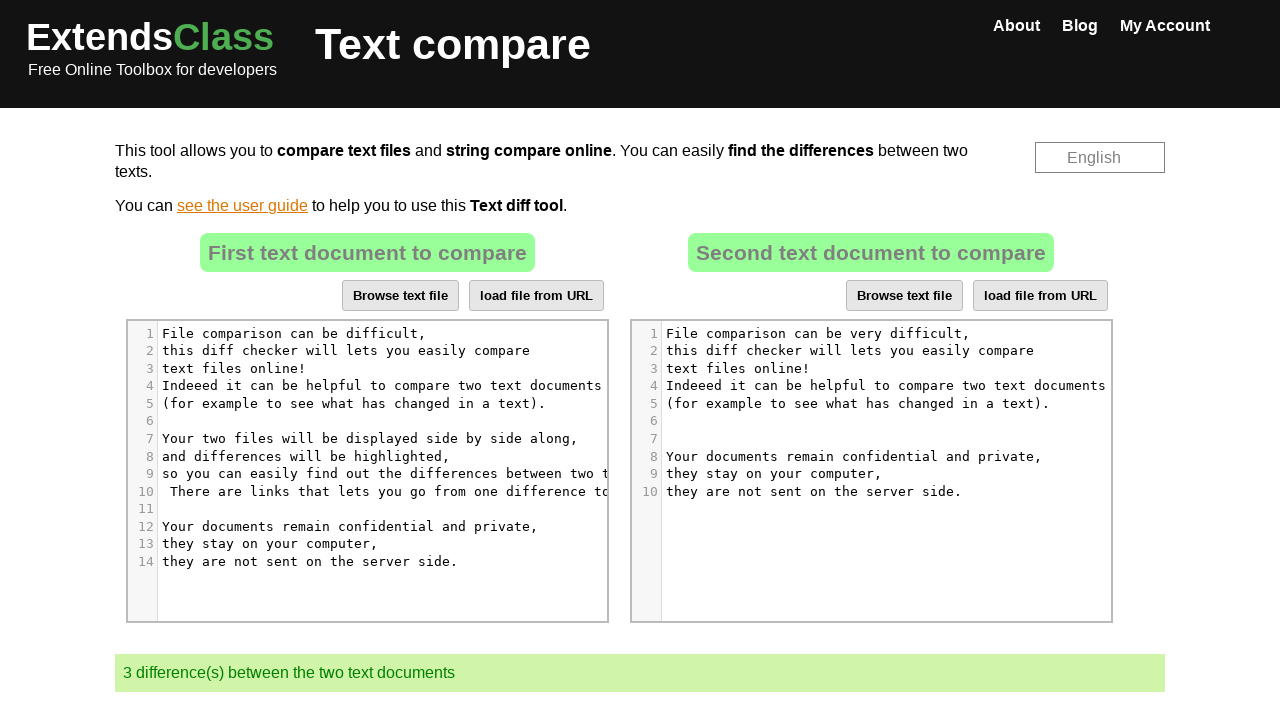

Located source text area element
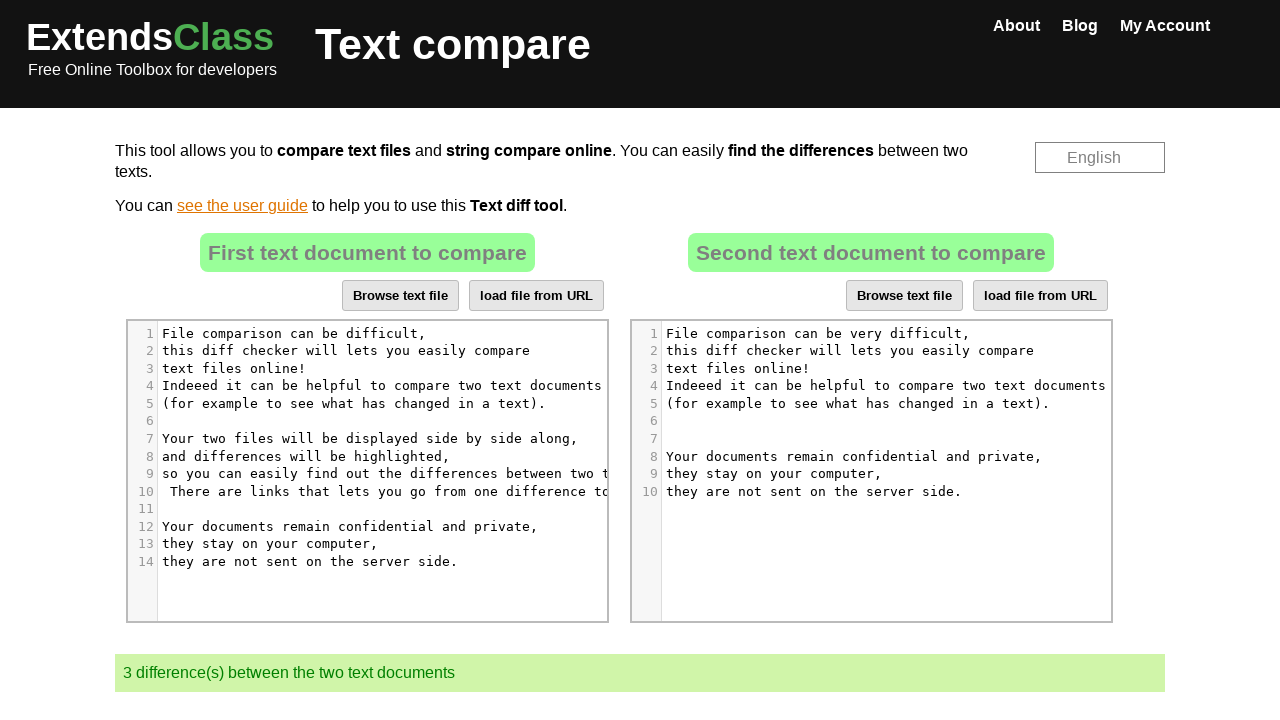

Clicked on source text area at (374, 438) on xpath=//*[@id="dropZone"]/div[2]/div/div[6]/div[1]/div/div/div/div[5]/div[7]/pre
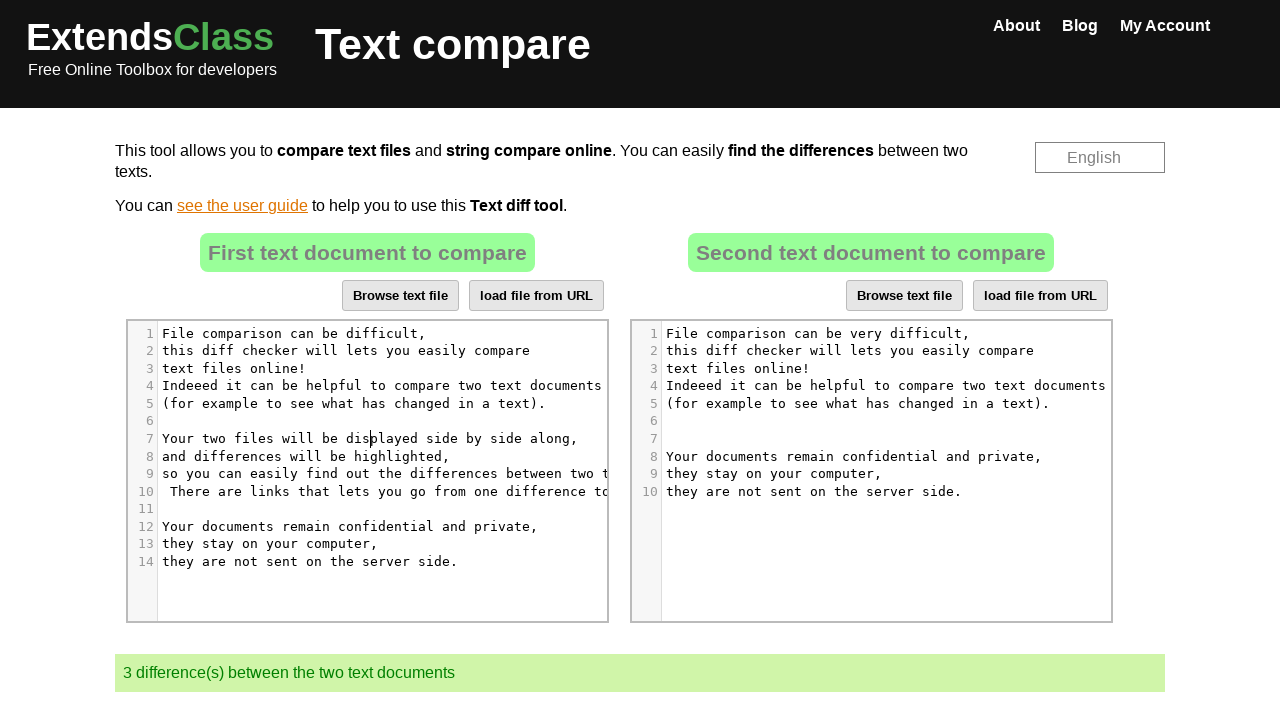

Pressed Ctrl+A to select all text in source text area
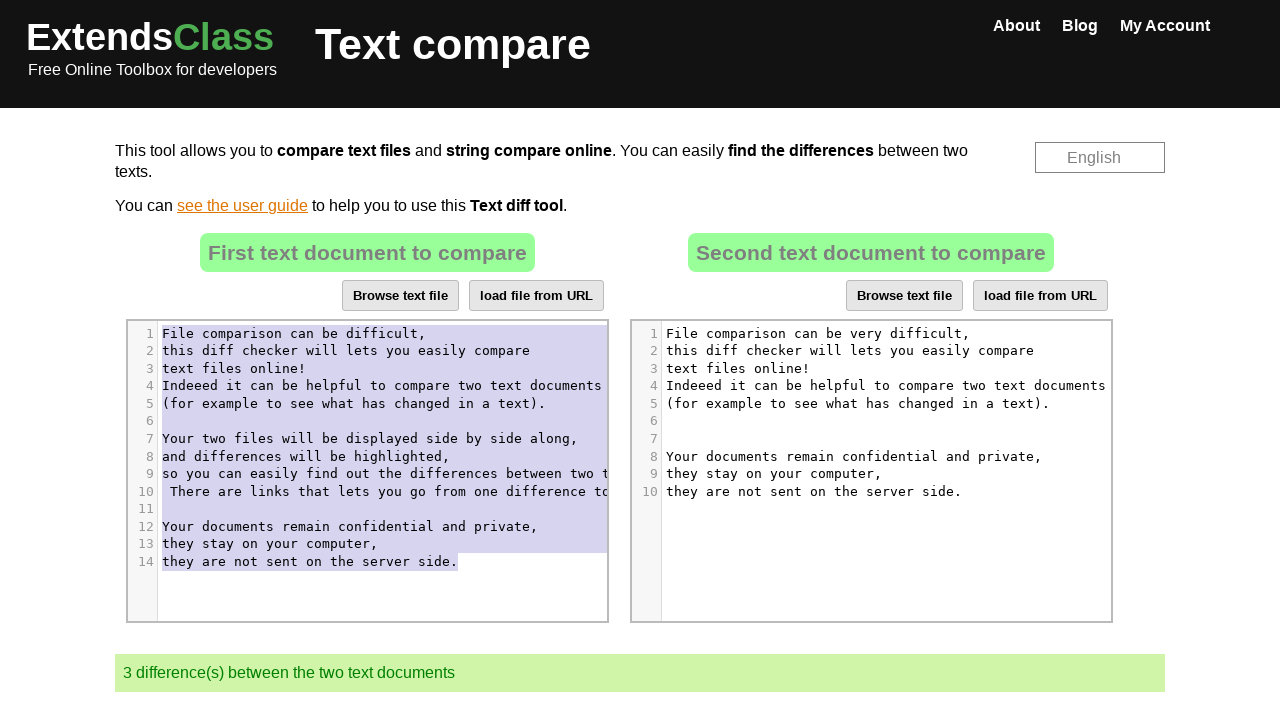

Pressed Ctrl+C to copy text from source text area
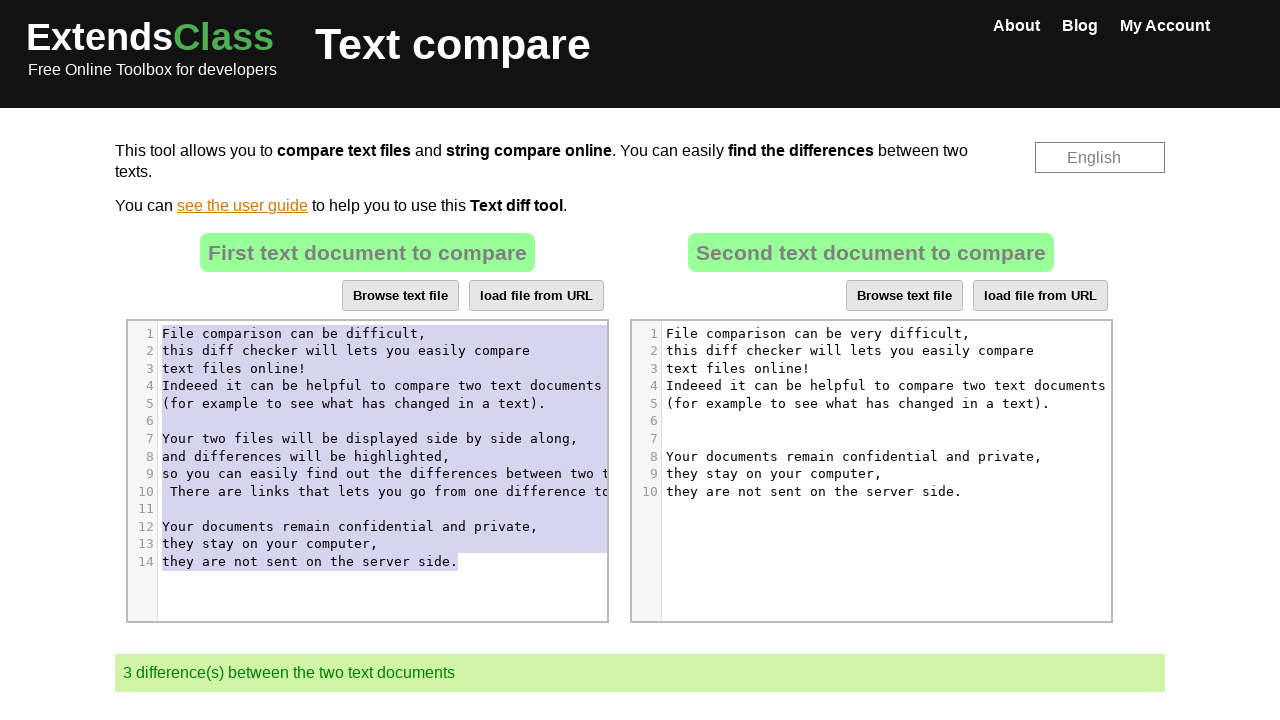

Located destination text area element
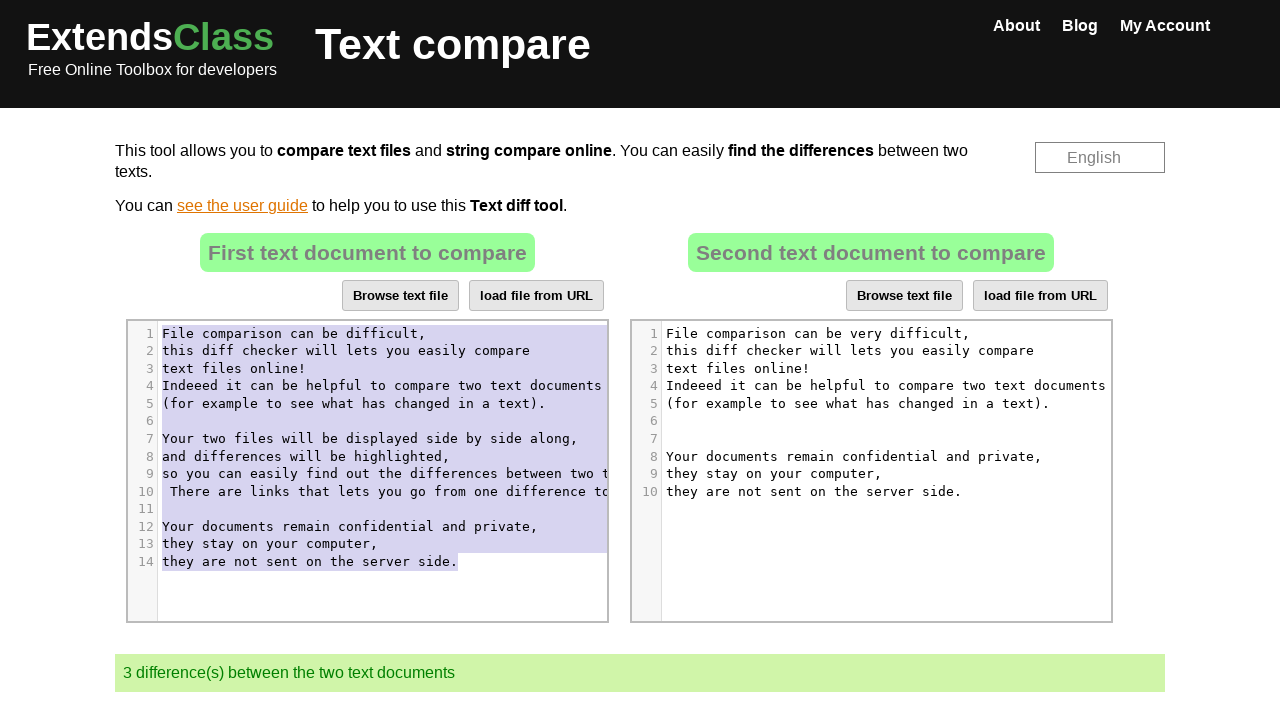

Clicked on destination text area at (858, 456) on xpath=//*[@id="dropZone2"]/div[2]/div/div[6]/div[1]/div/div/div/div[5]/div[8]/pr
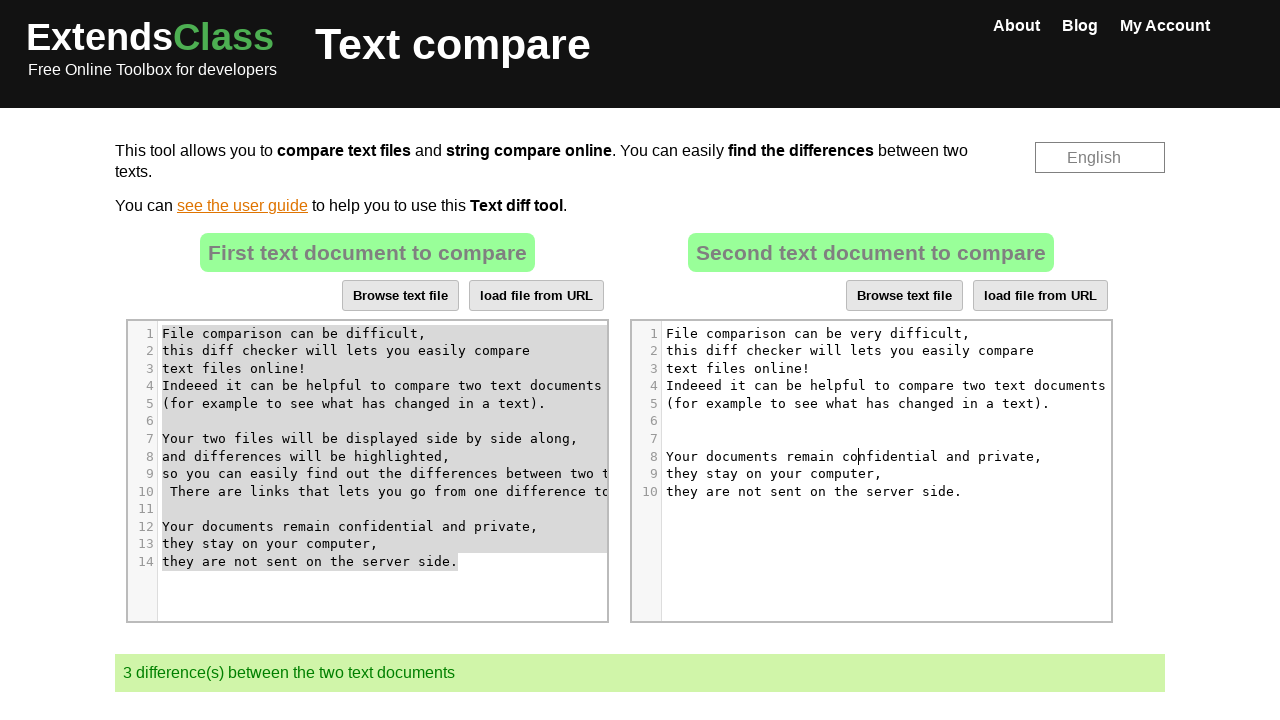

Pressed Ctrl+A to select all text in destination text area
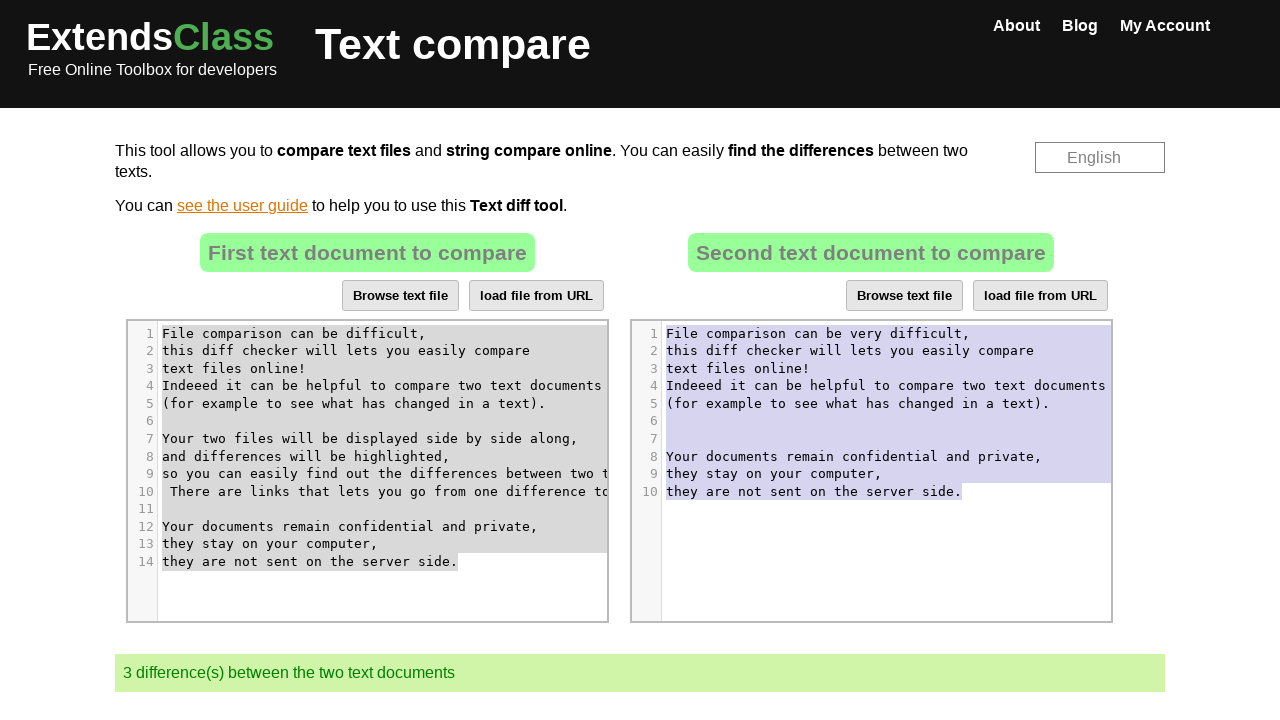

Pressed Ctrl+V to paste copied text into destination text area
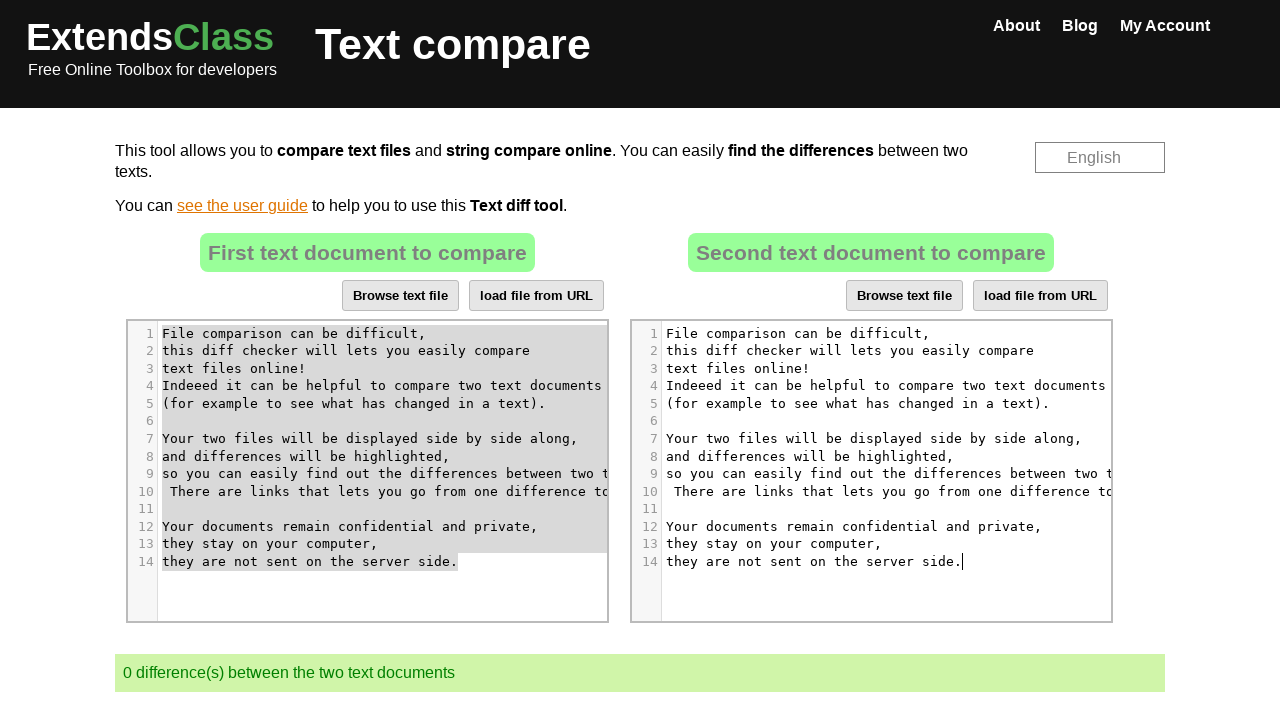

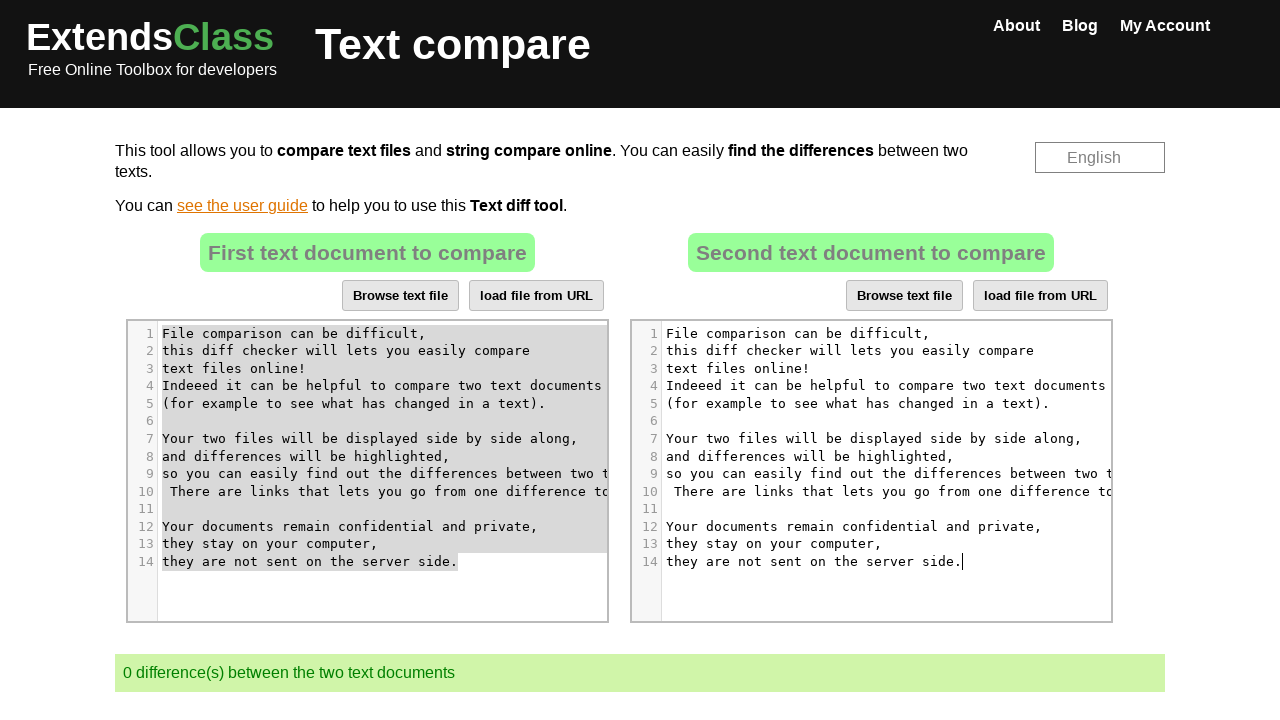